Tests a registration form by filling out personal information fields including first name, last name, email, password, present address, permanent address, and pincode.

Starting URL: https://grotechminds.com/registration/

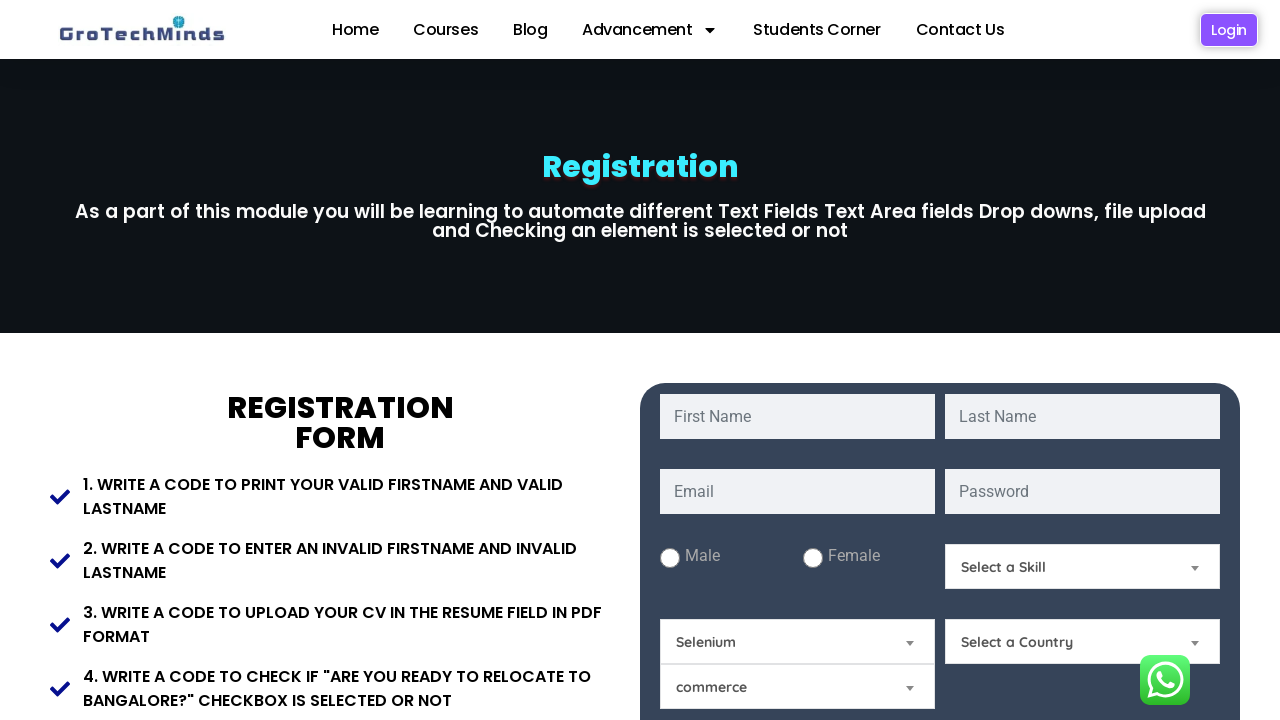

Filled first name field with 'Marcus' on #fname
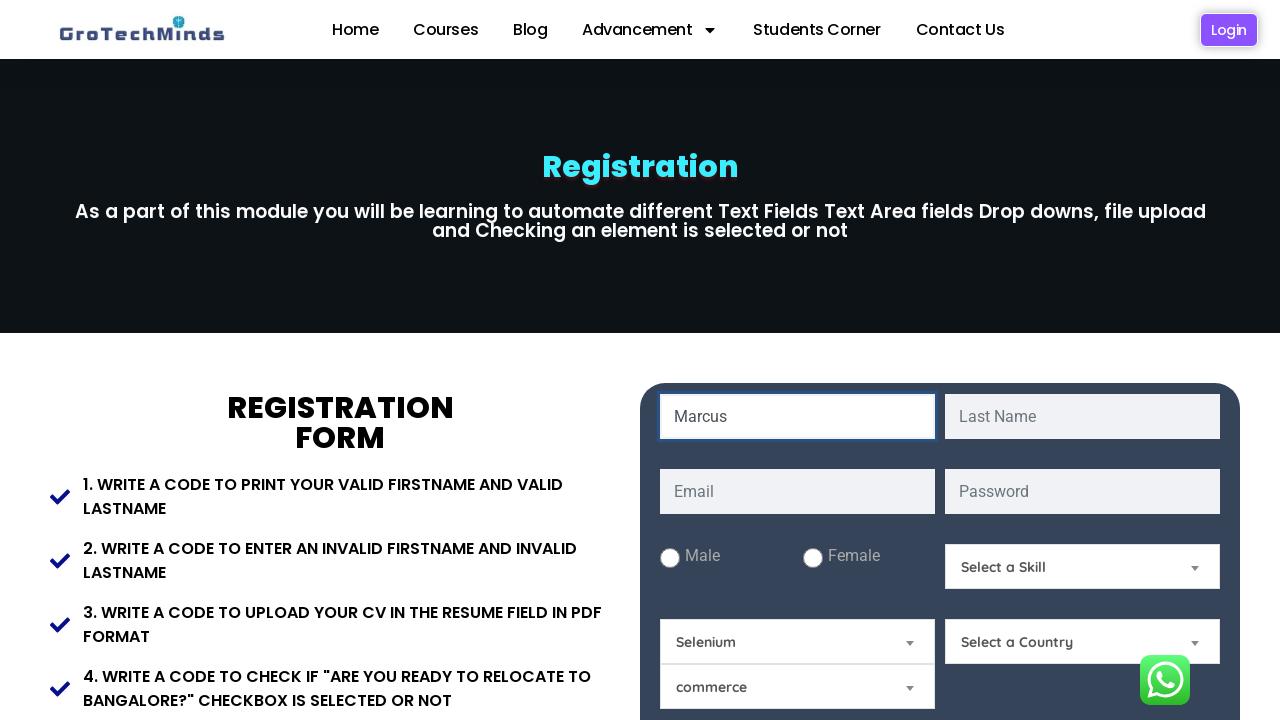

Filled last name field with 'Thompson' on #lname
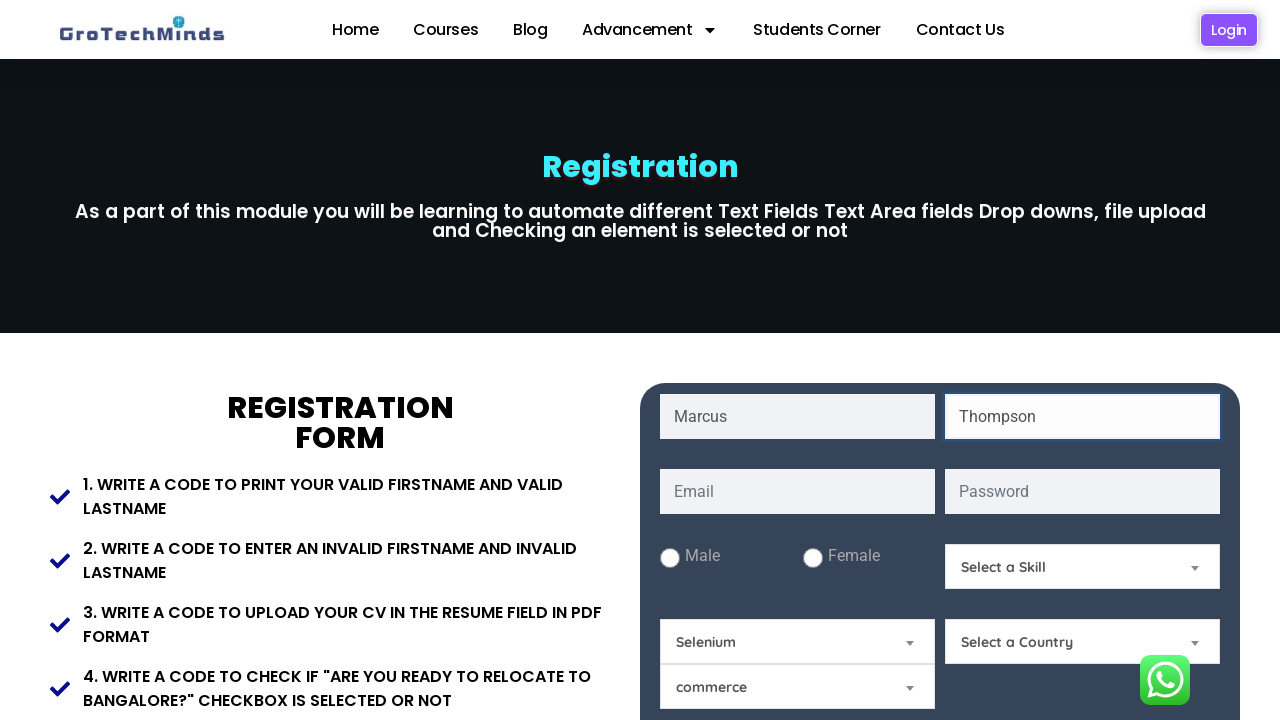

Filled email field with 'marcus.thompson@testmail.com' on #email
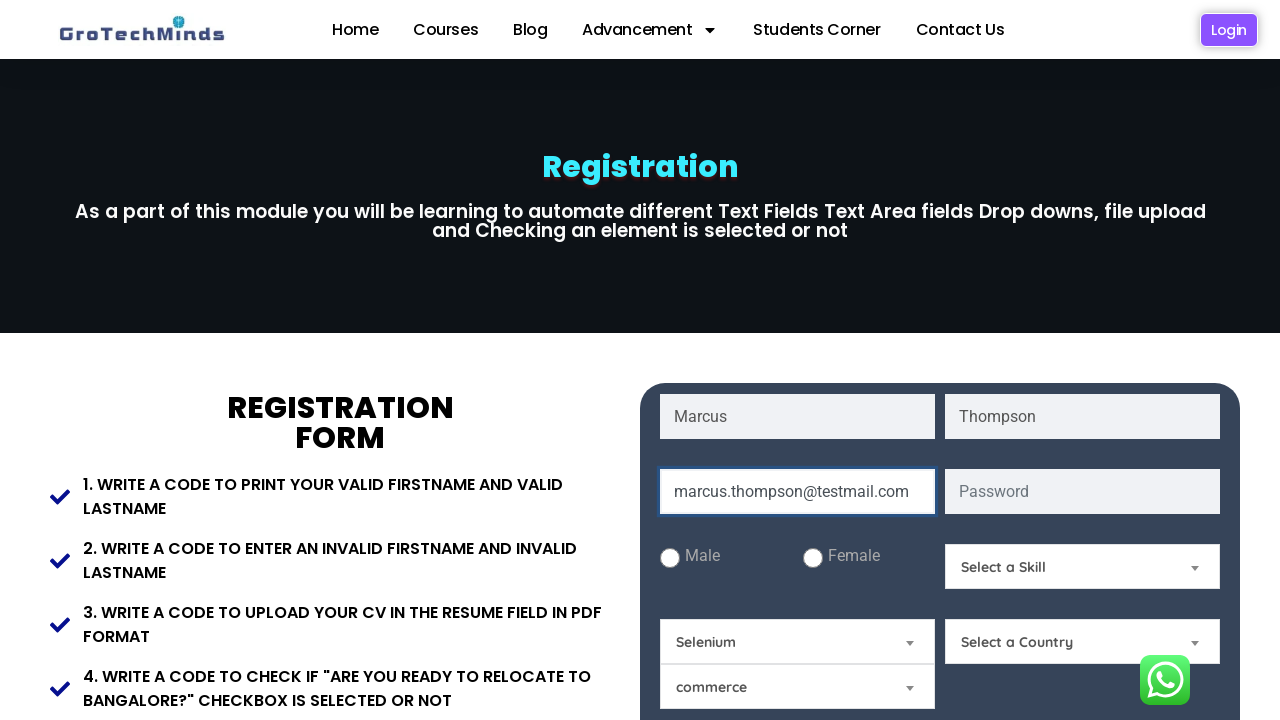

Filled password field with 'SecurePass2024!' on #password
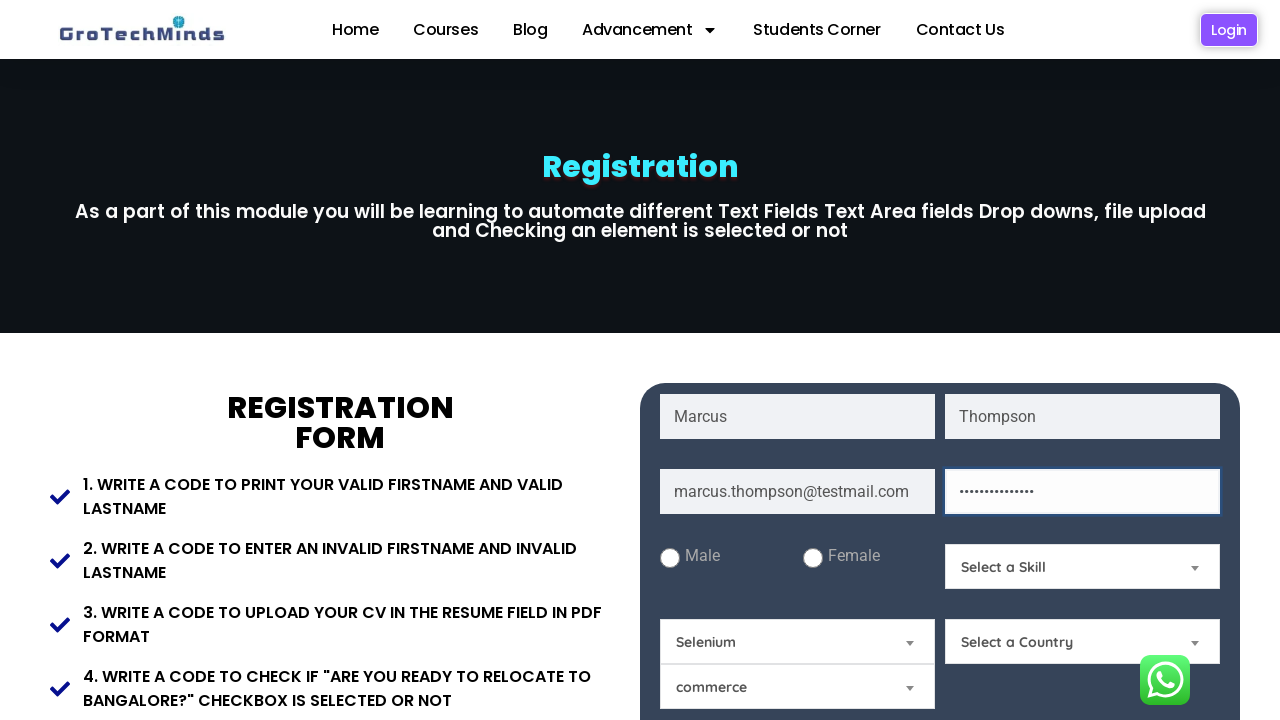

Filled present address field with '123 Oak Street, Apt 4B, Springfield' on #Present-Address
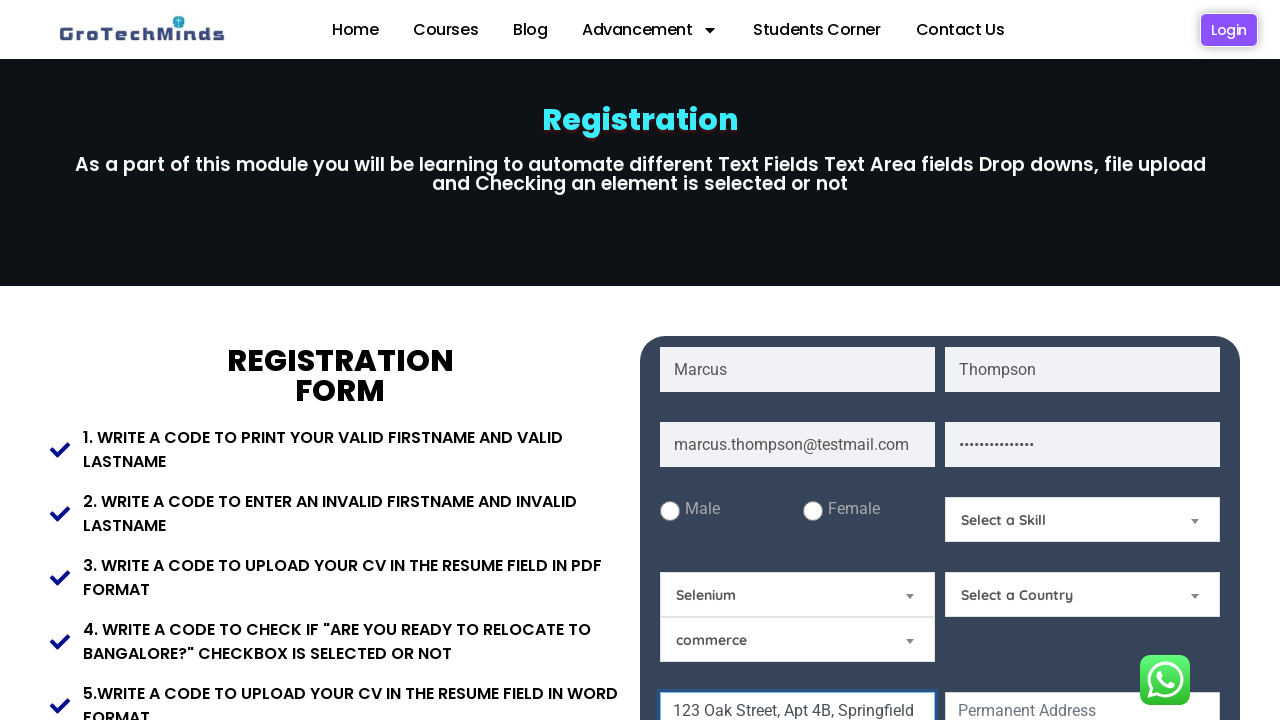

Filled permanent address field with '456 Maple Avenue, Riverdale' on #Permanent-Address
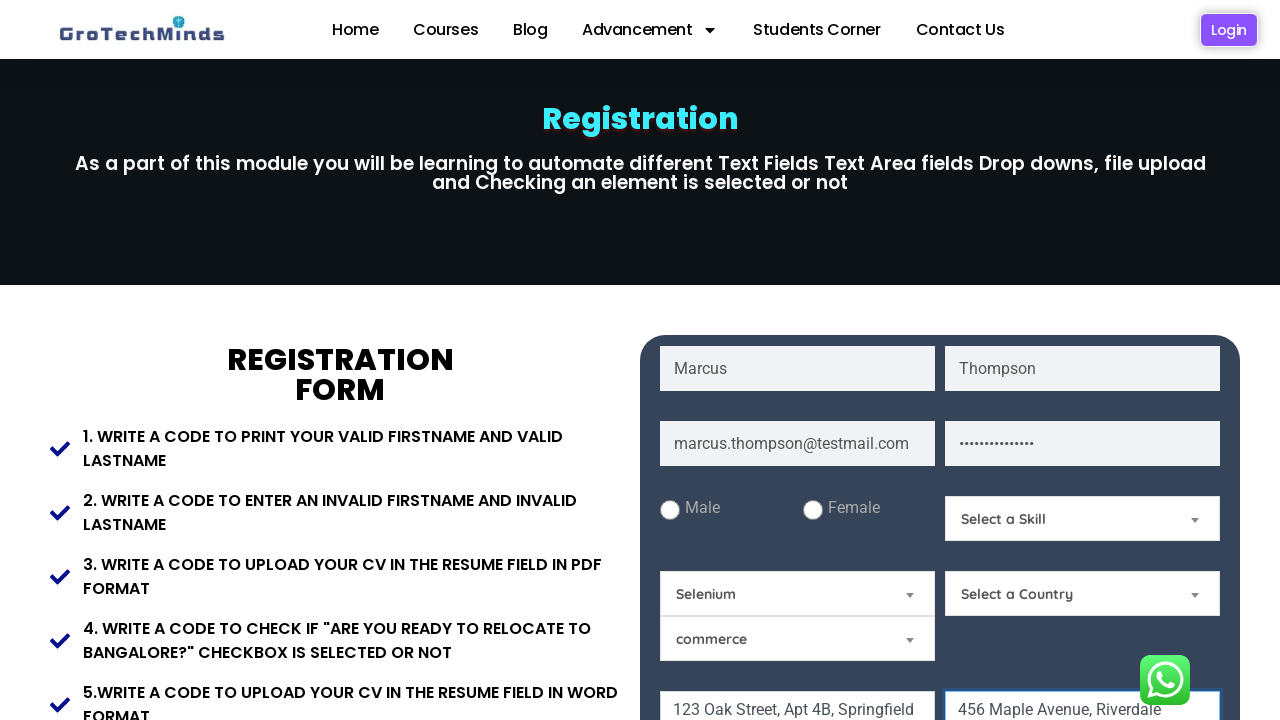

Filled pincode field with '54321' on input[name='Pincode']
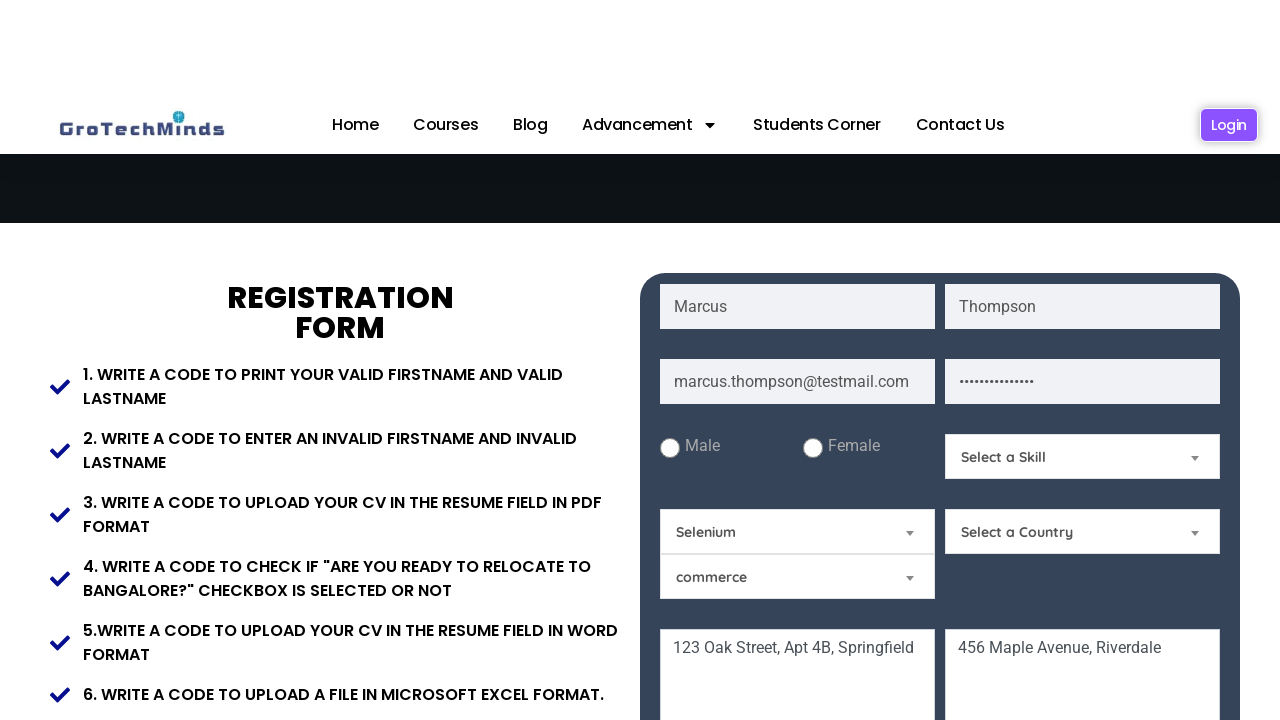

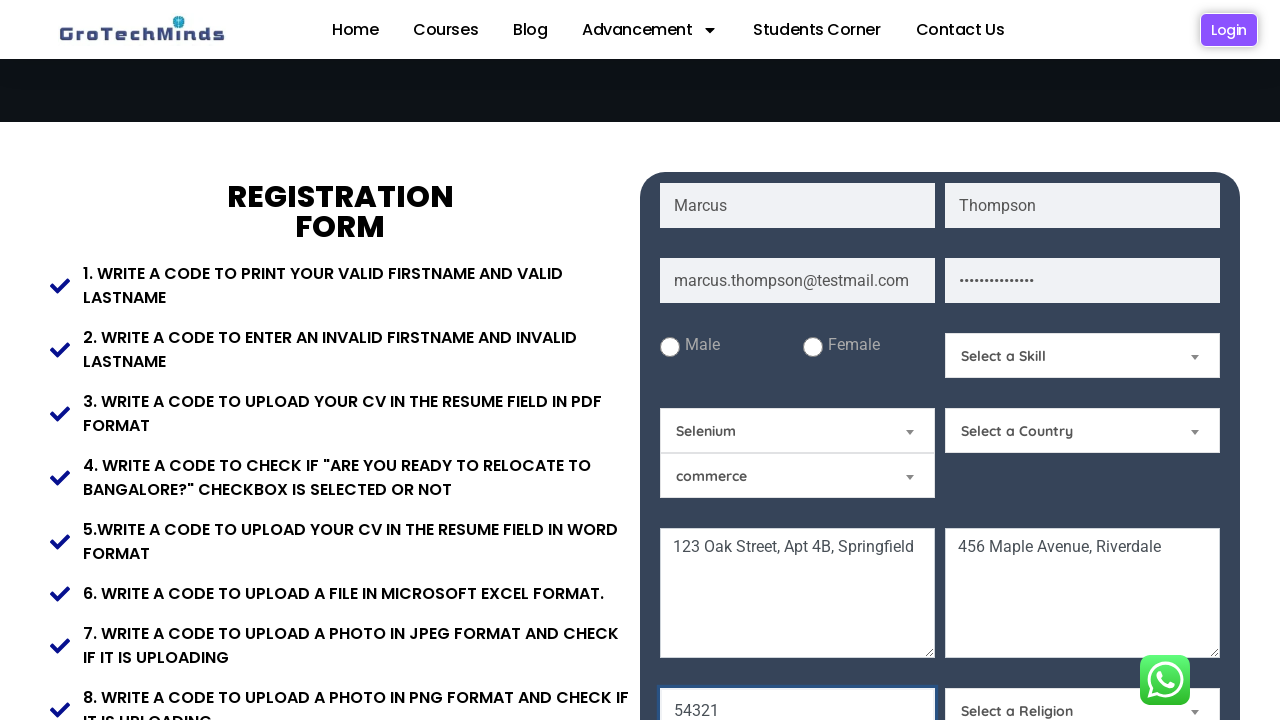